Tests dropdown selection functionality by selecting options using different methods: by index, by visible text, and by value

Starting URL: https://the-internet.herokuapp.com/dropdown

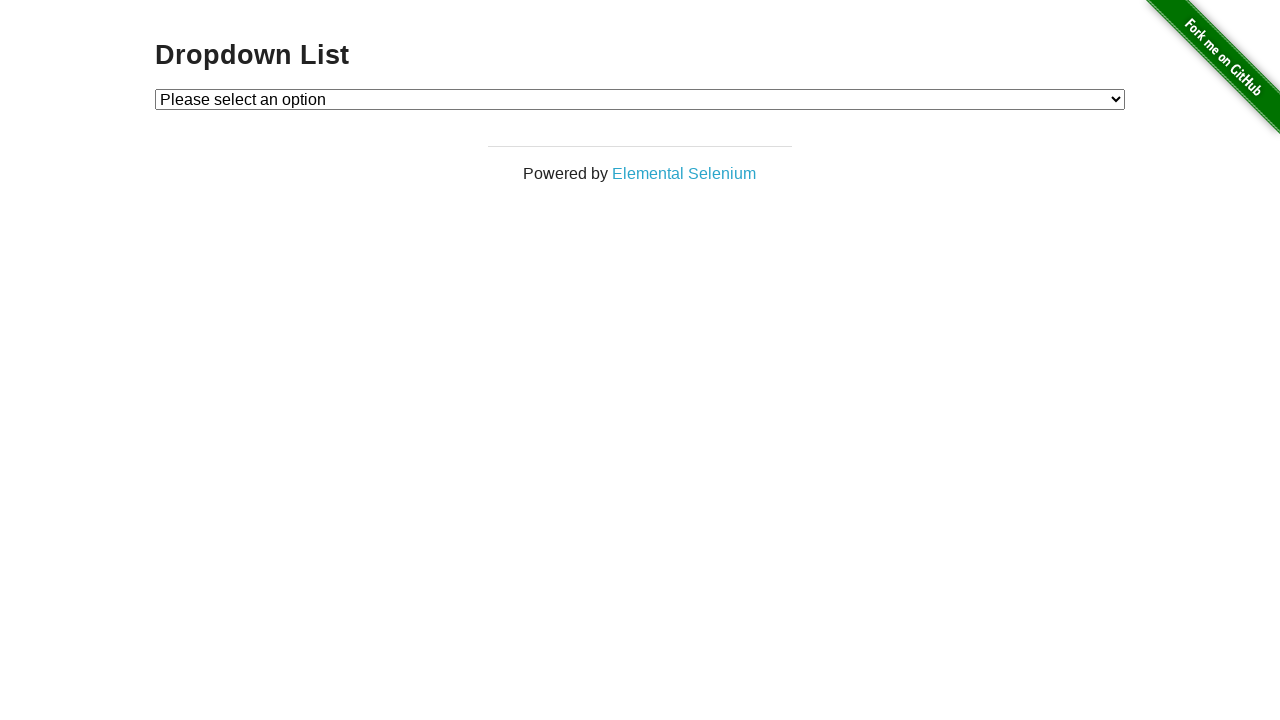

Selected dropdown option by index 2 (Option 2) on #dropdown
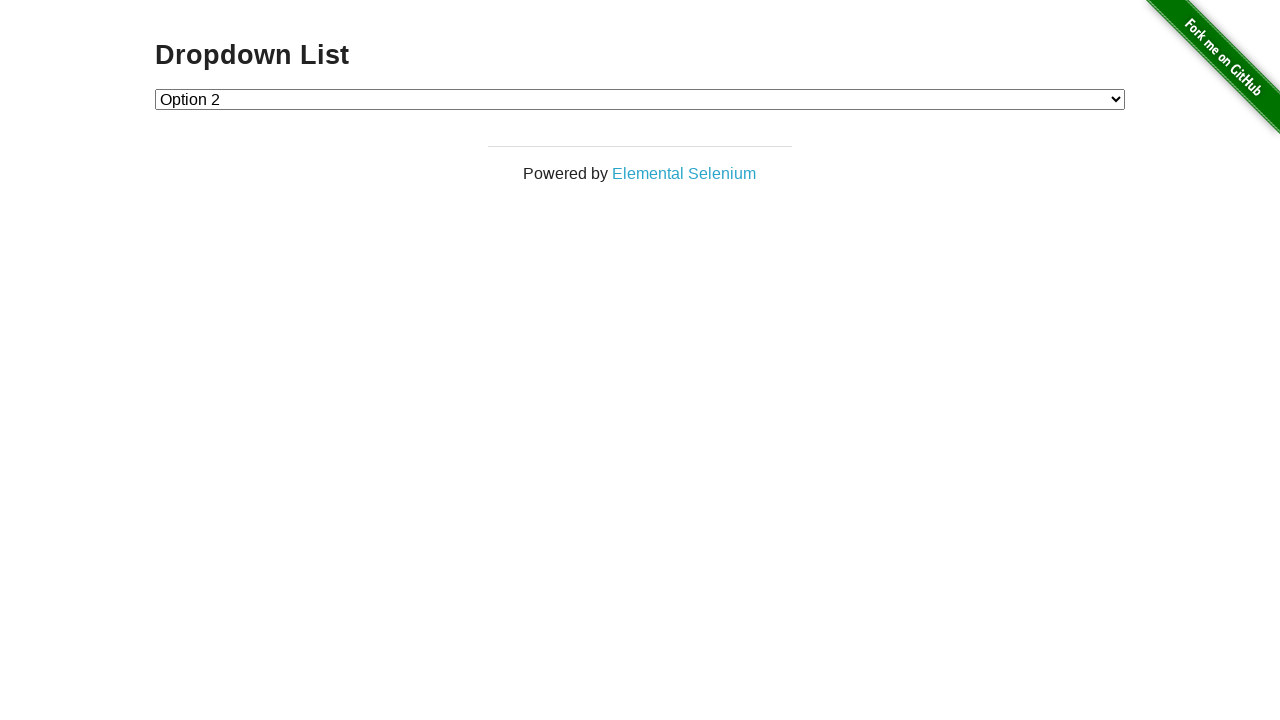

Selected dropdown option by visible text (Option 1) on #dropdown
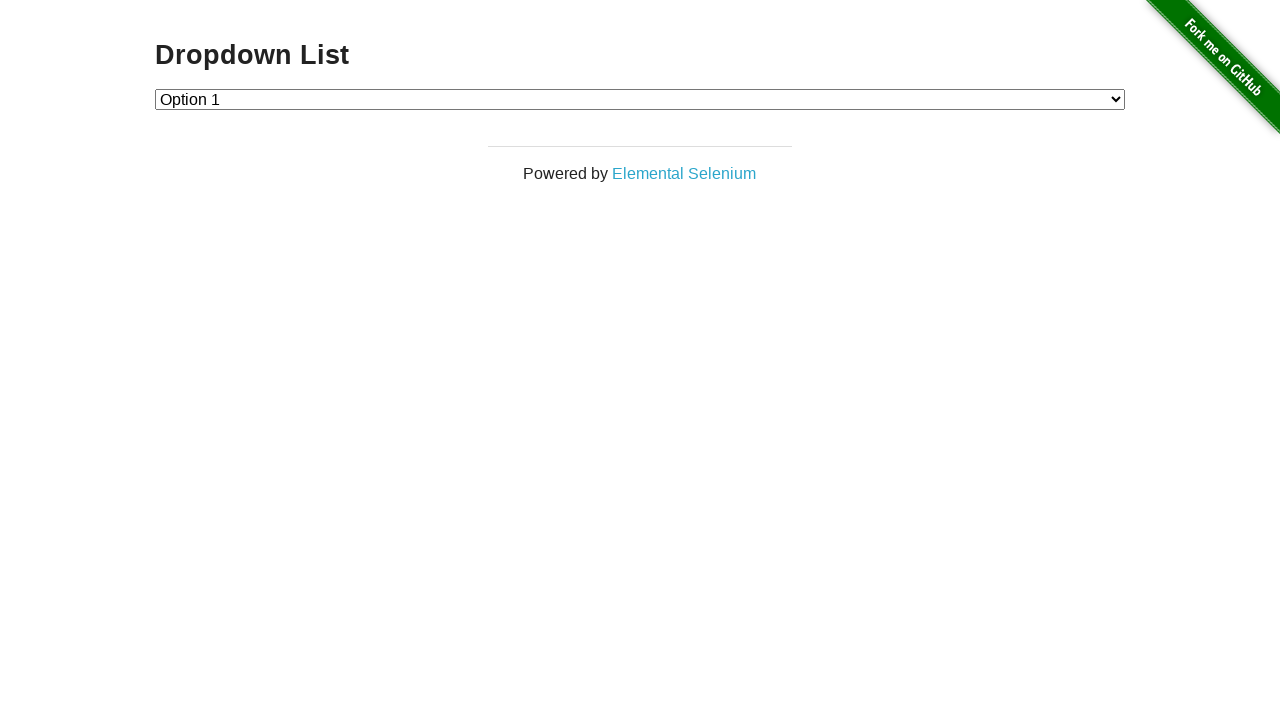

Selected dropdown option by value (2) on #dropdown
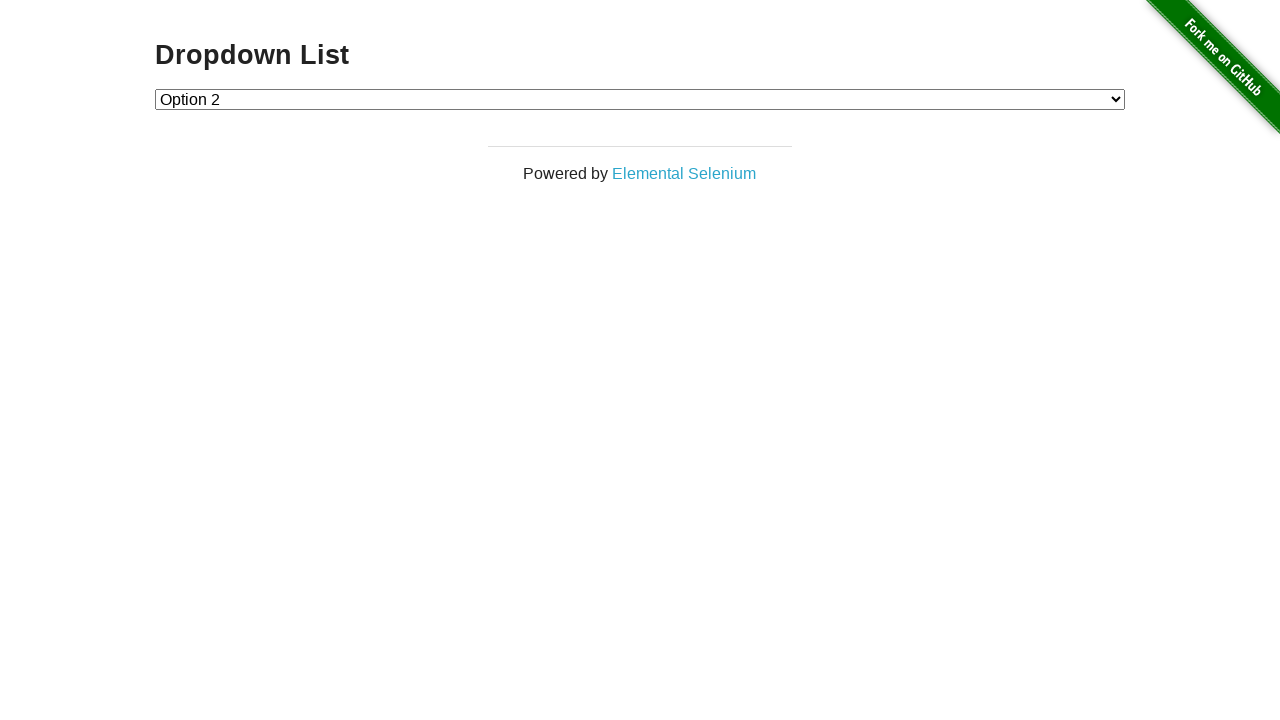

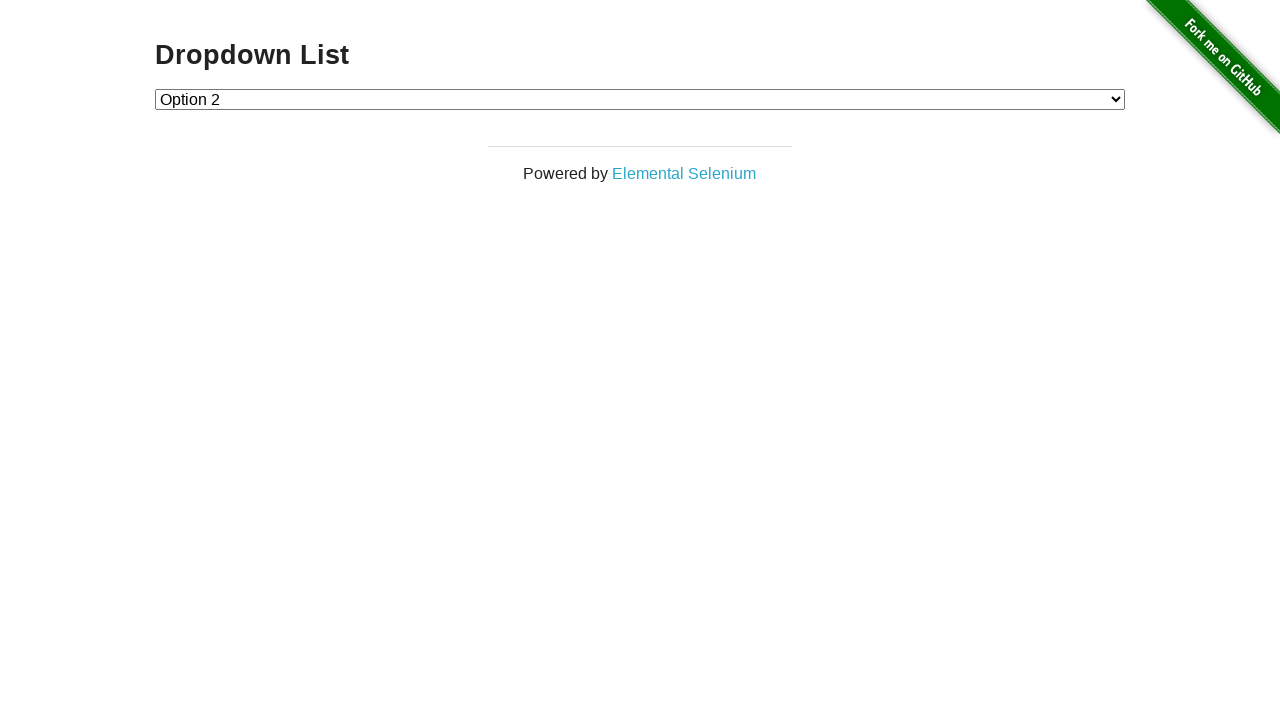